Tests that news items on the Gündem page have visible titles and dates.

Starting URL: https://egundem.com/gundem

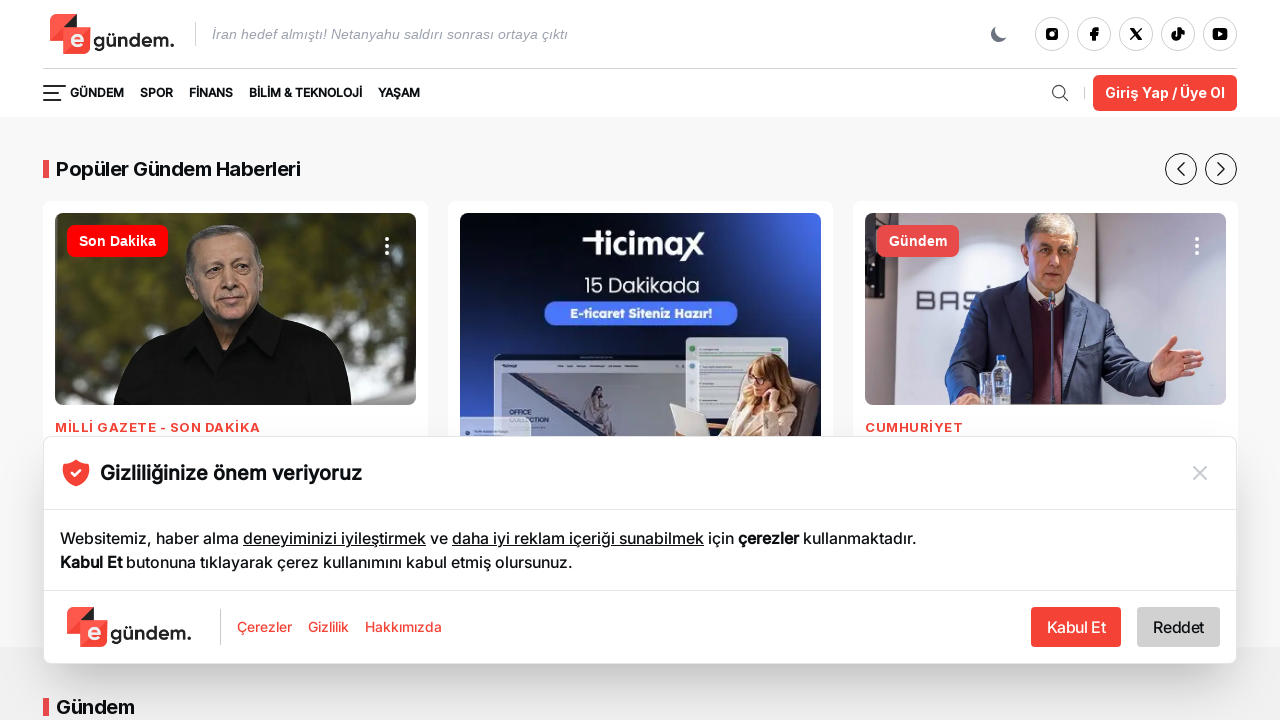

Waited for news headings to be visible
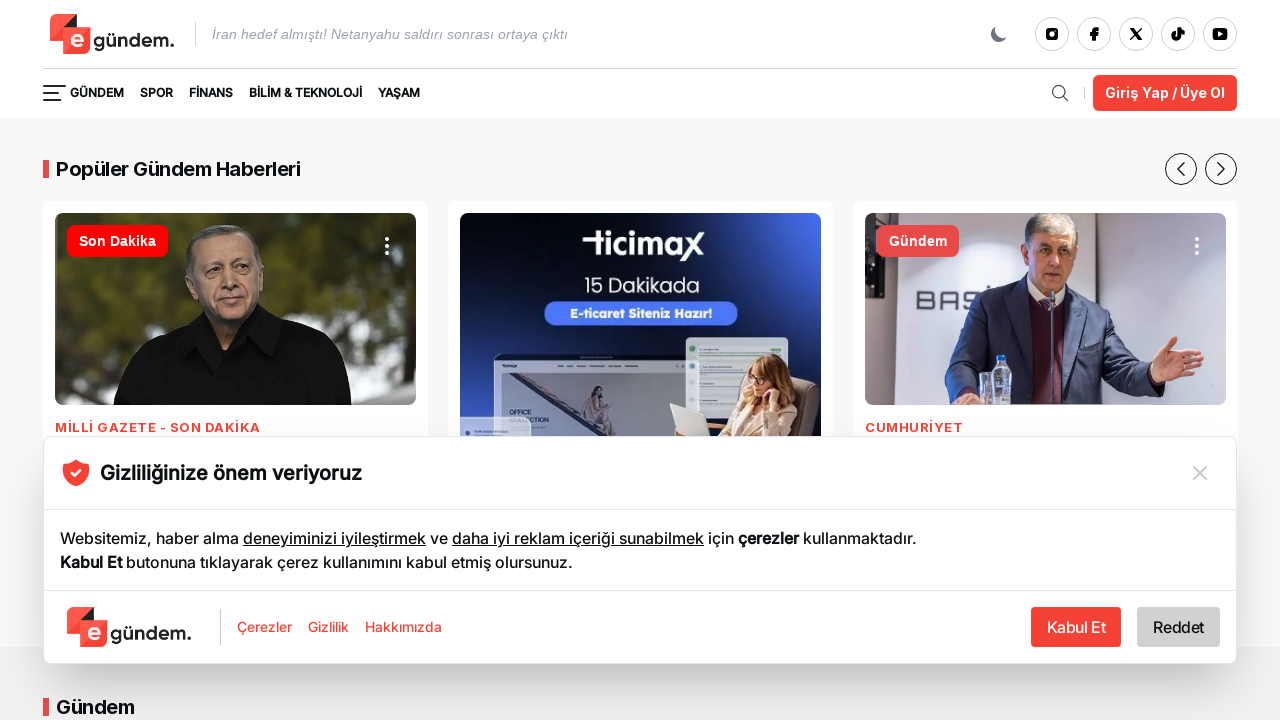

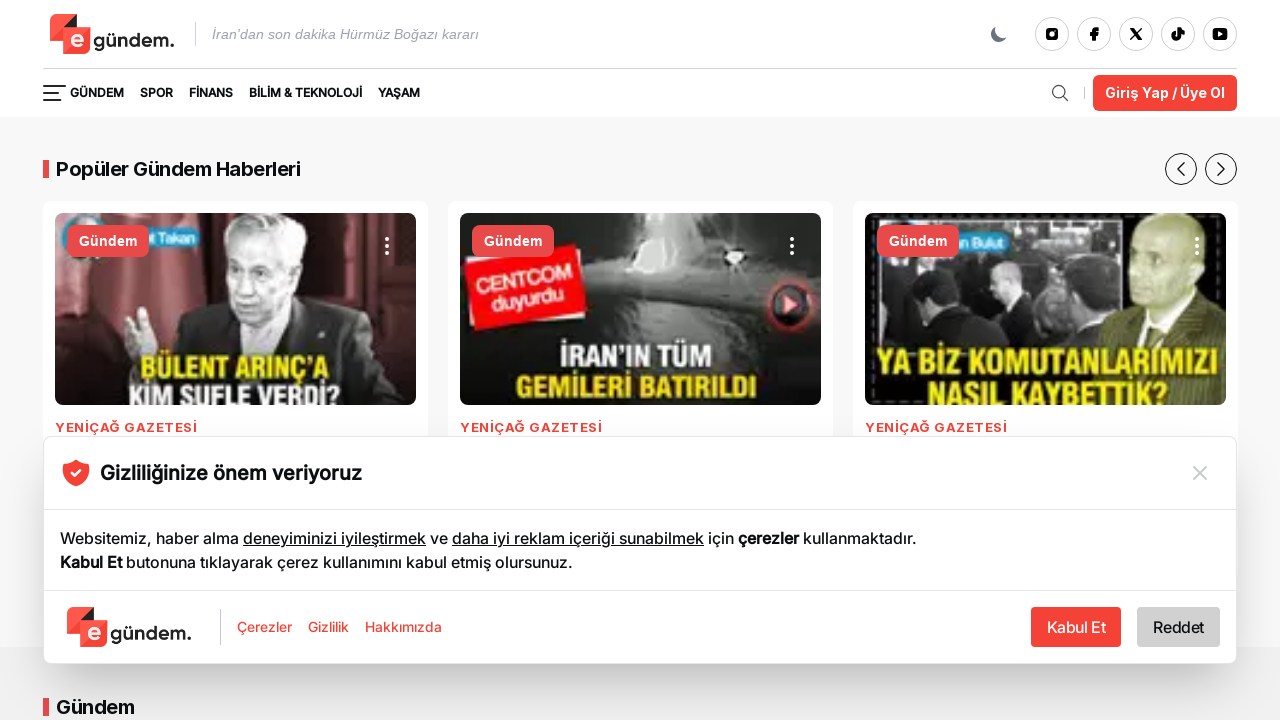